Tests the Selenium web form example page by selecting an option from a dropdown menu using its value.

Starting URL: https://www.selenium.dev/selenium/web/web-form.html

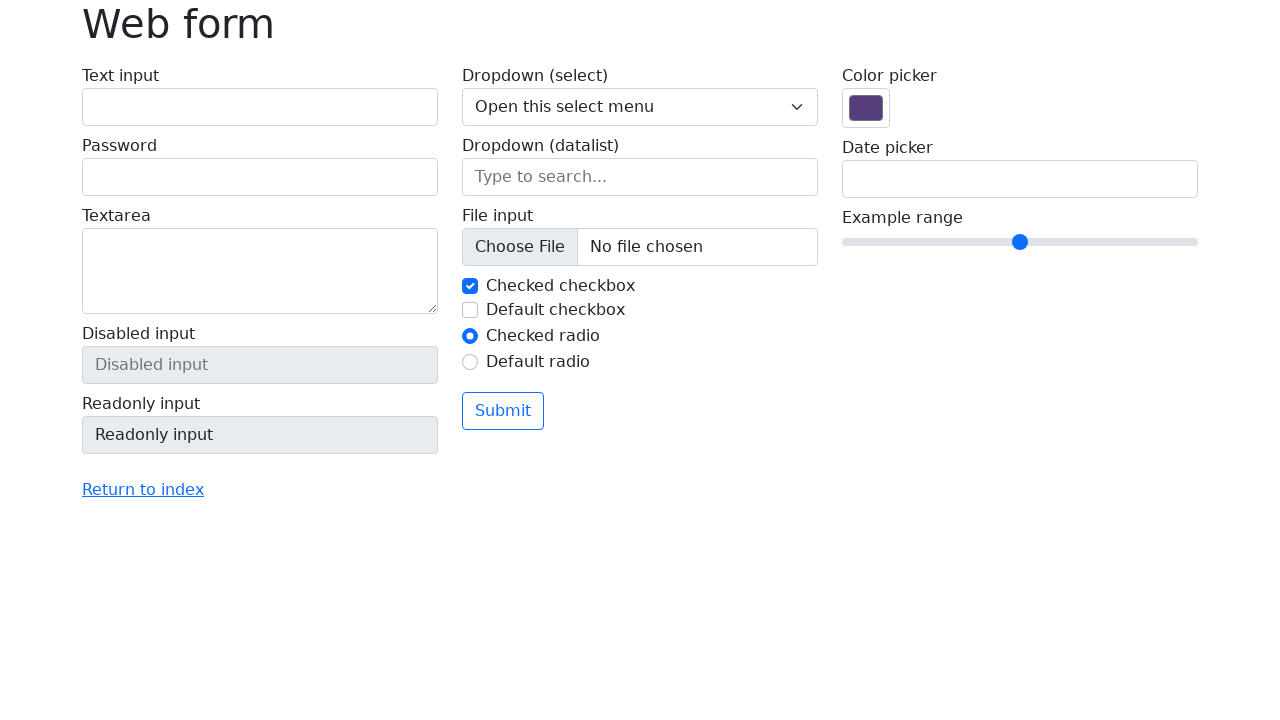

Navigated to Selenium web form example page
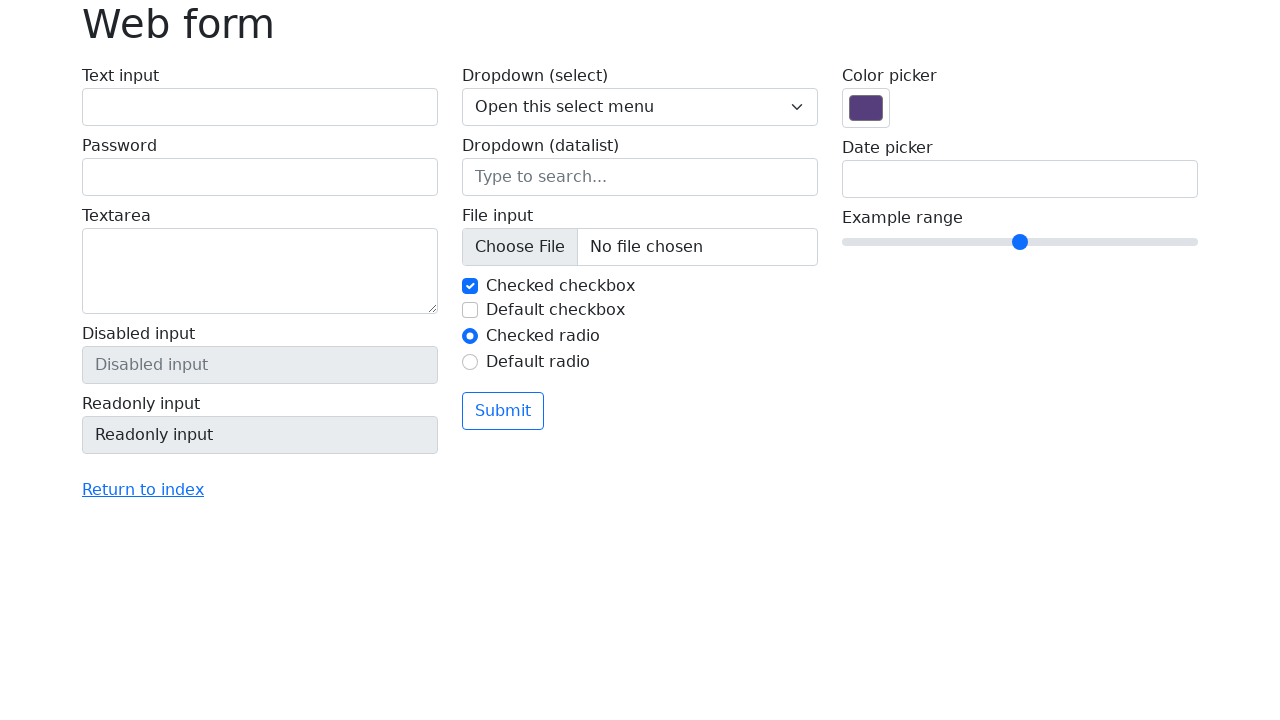

Selected option with value '2' from dropdown menu on select[name='my-select']
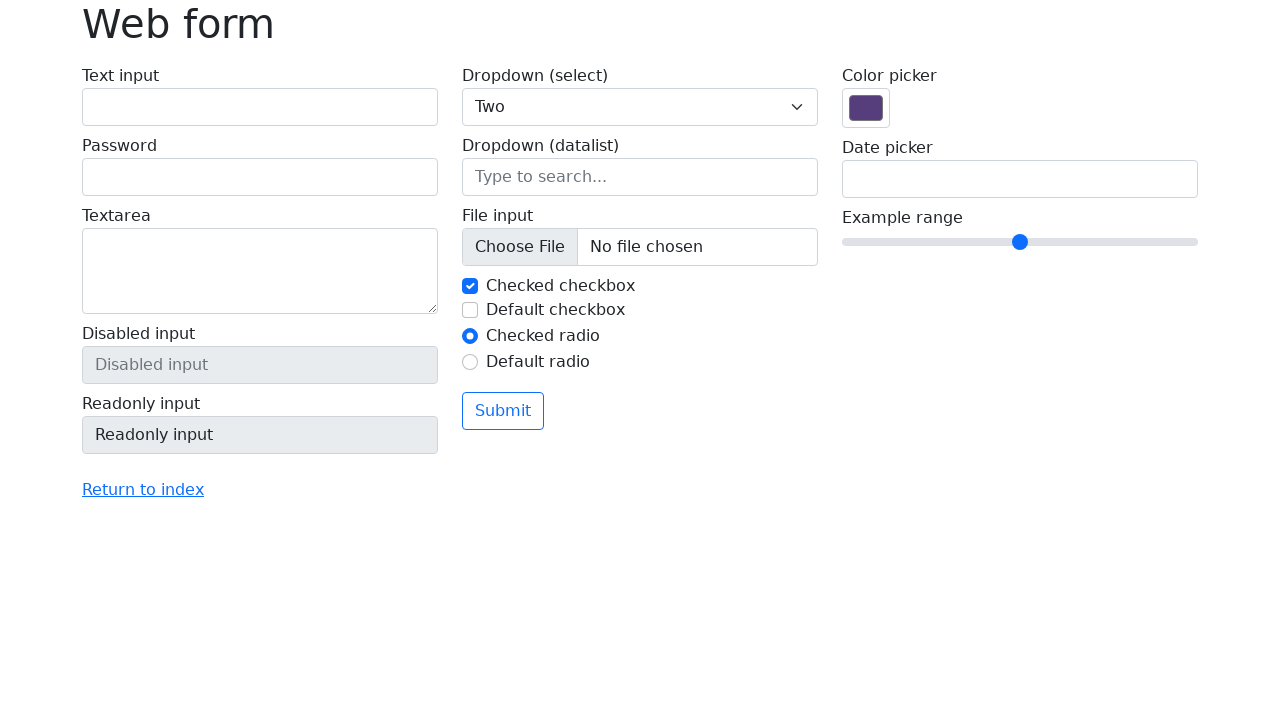

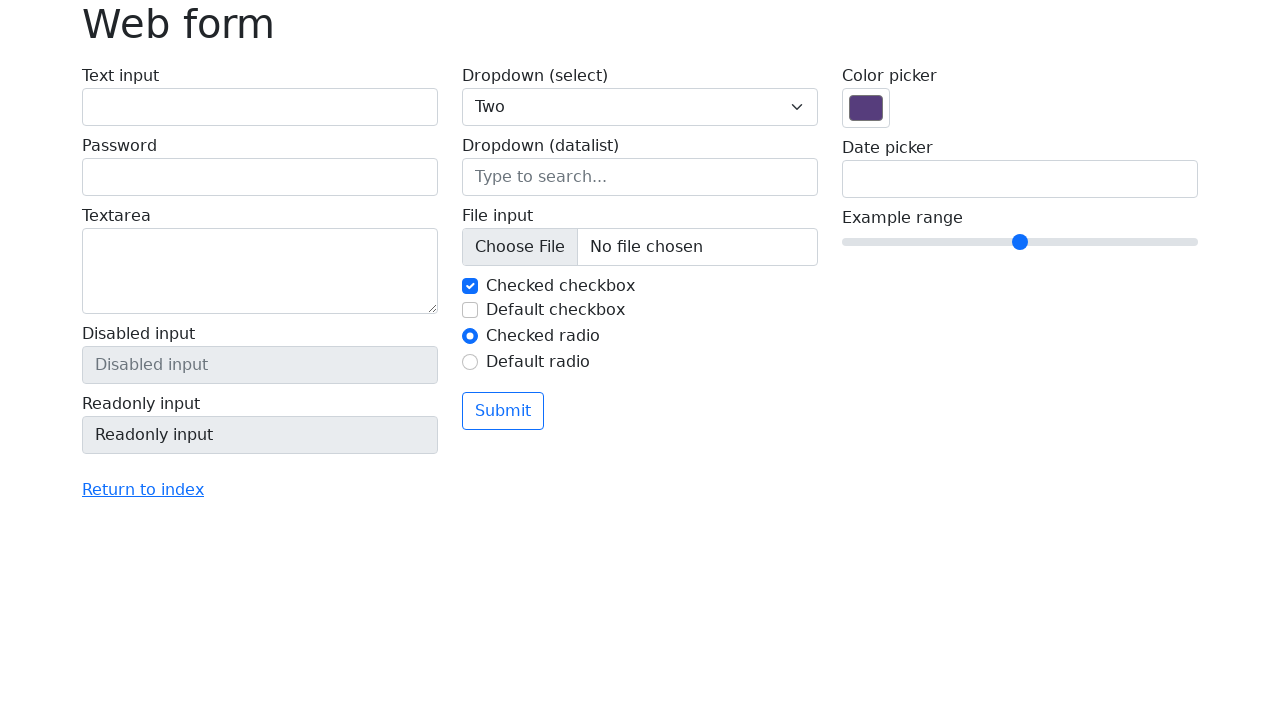